Tests that edits are saved when the input loses focus (blur event)

Starting URL: https://demo.playwright.dev/todomvc

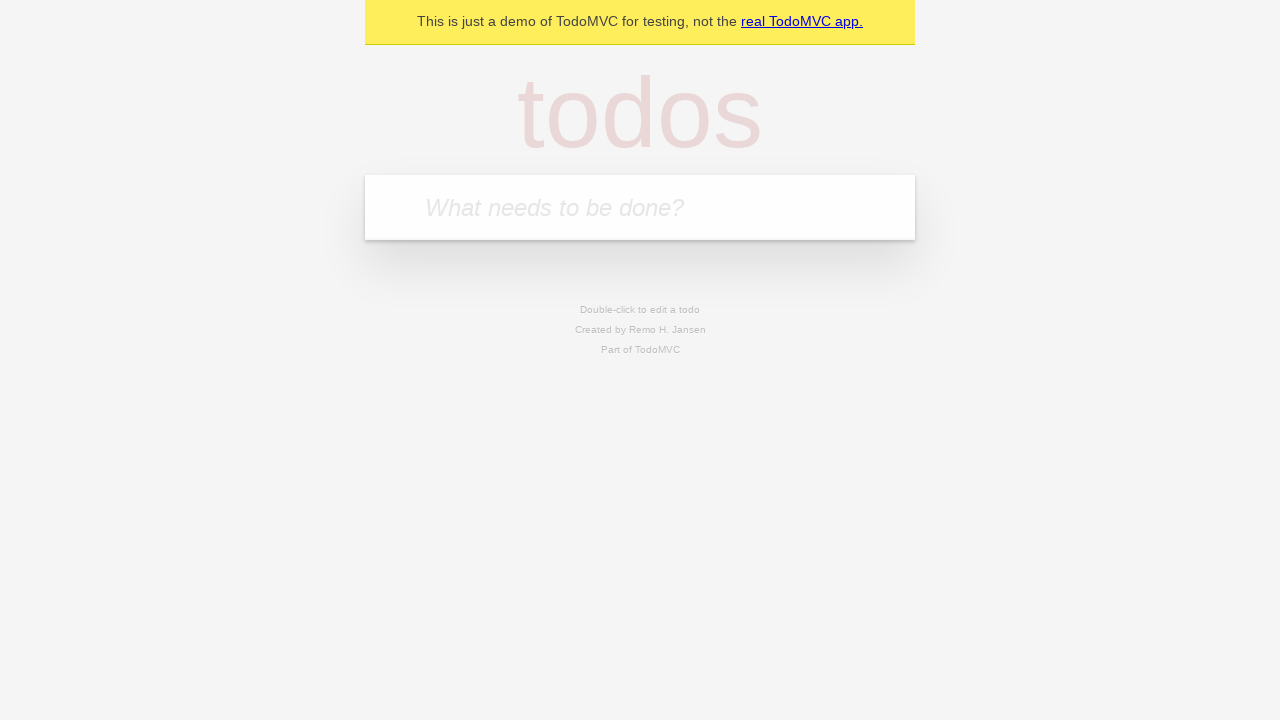

Filled todo input with 'buy some cheese' on internal:attr=[placeholder="What needs to be done?"i]
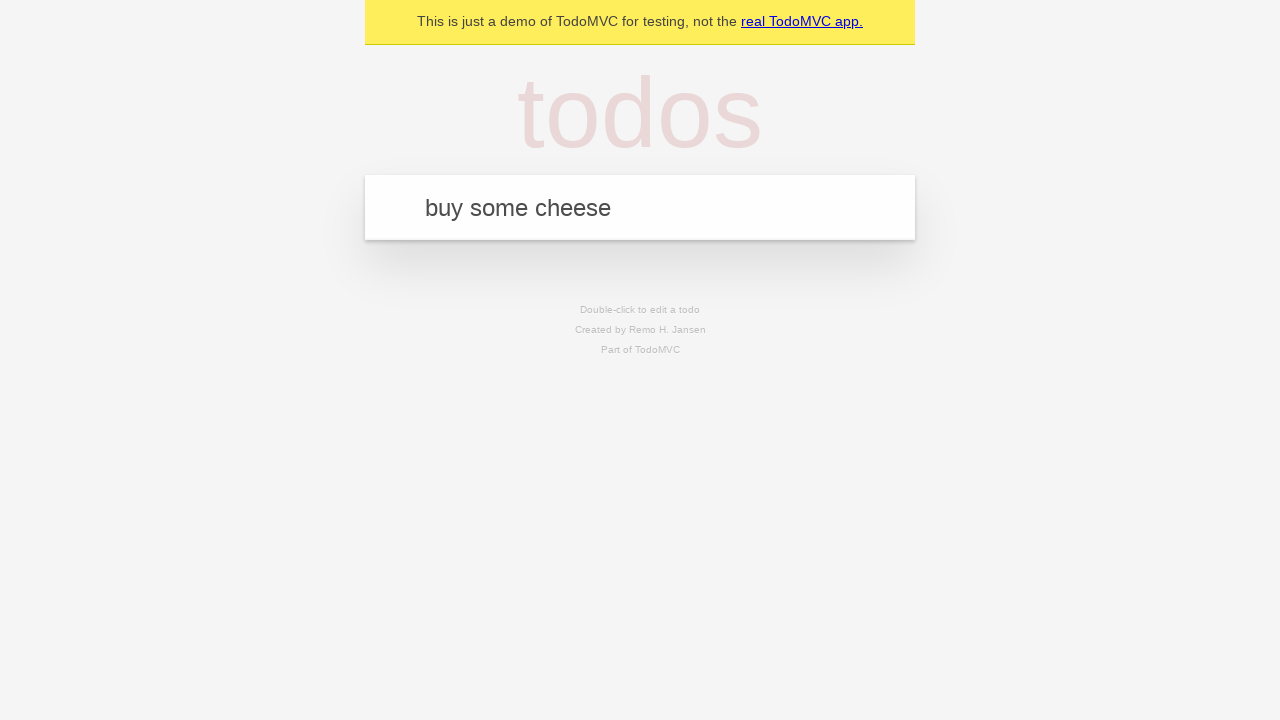

Pressed Enter to add first todo on internal:attr=[placeholder="What needs to be done?"i]
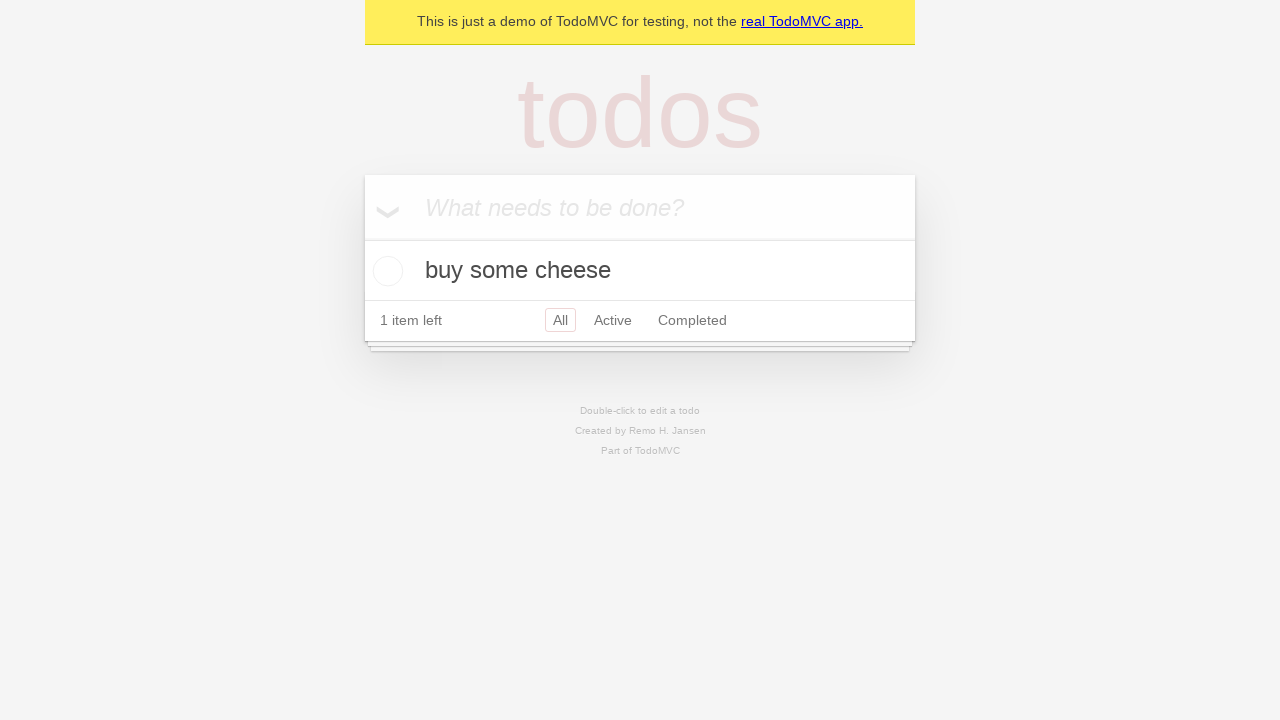

Filled todo input with 'feed the cat' on internal:attr=[placeholder="What needs to be done?"i]
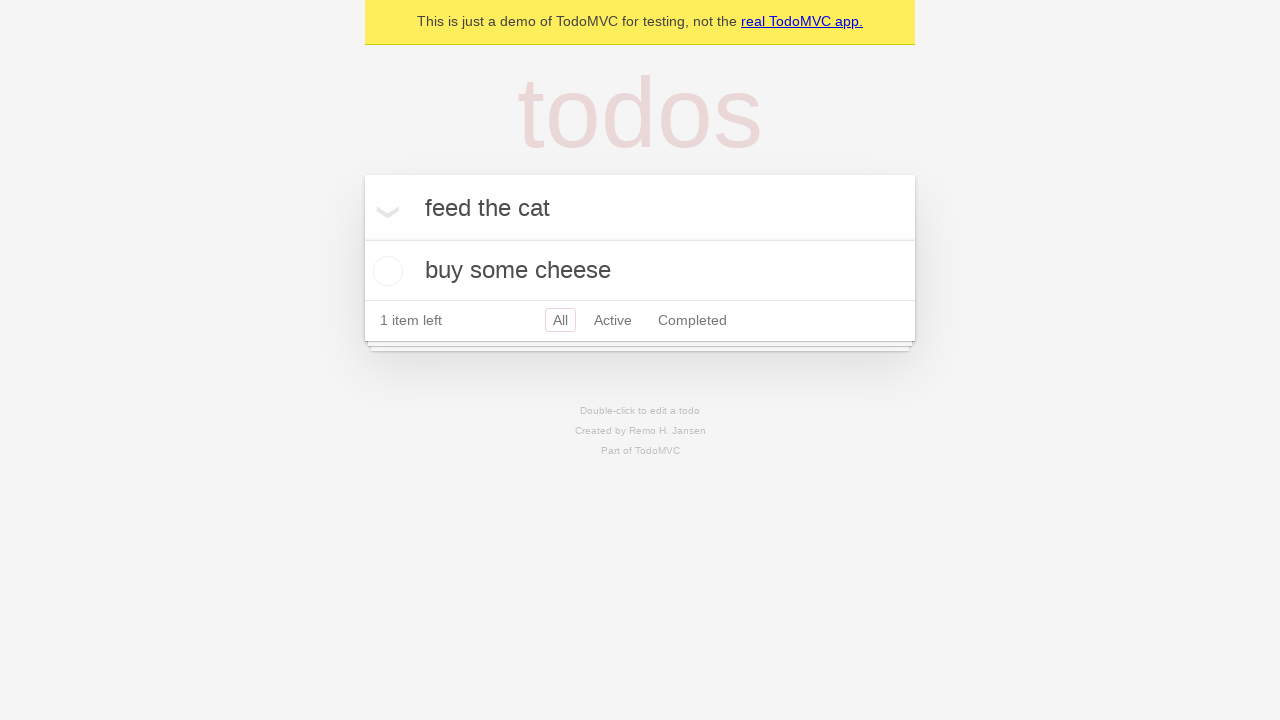

Pressed Enter to add second todo on internal:attr=[placeholder="What needs to be done?"i]
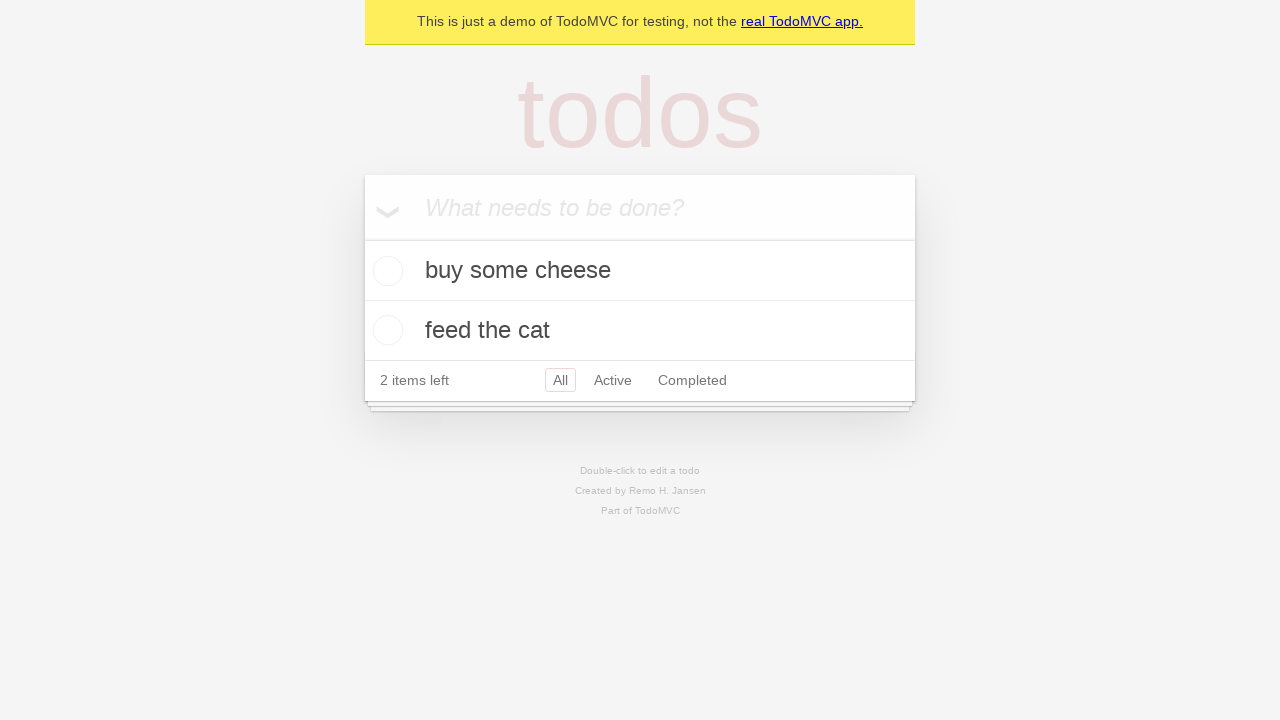

Filled todo input with 'book a doctors appointment' on internal:attr=[placeholder="What needs to be done?"i]
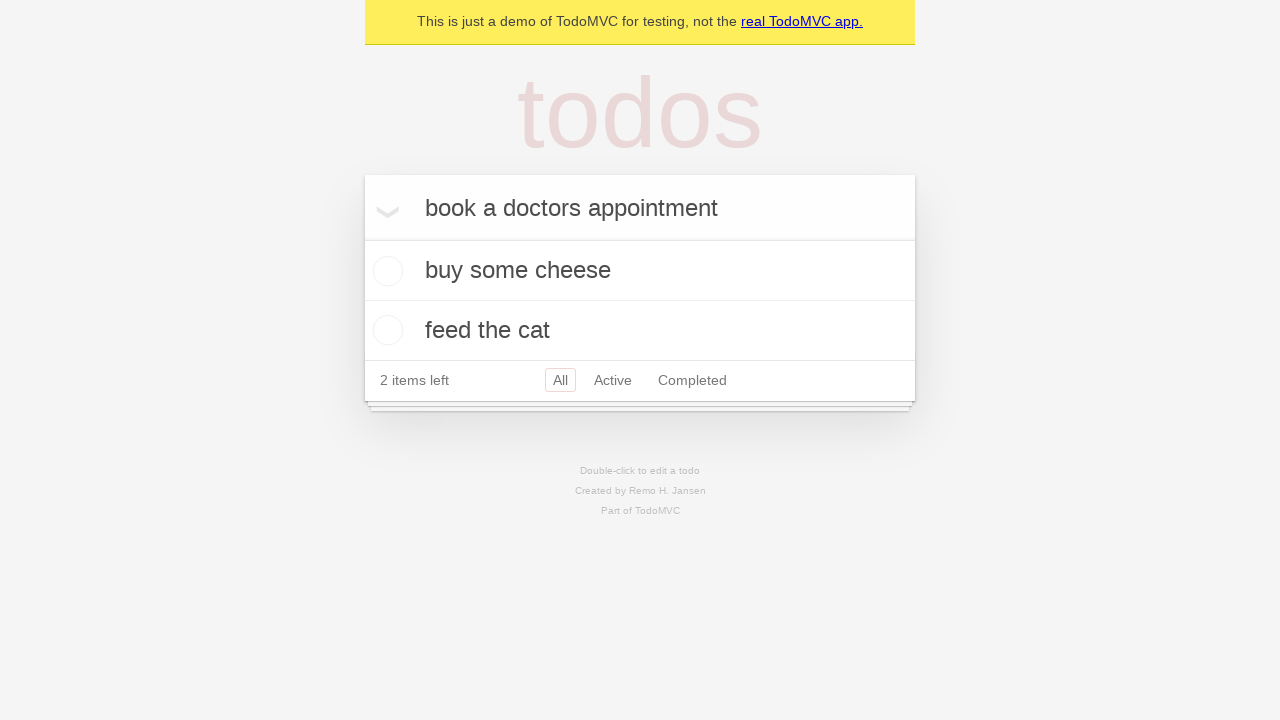

Pressed Enter to add third todo on internal:attr=[placeholder="What needs to be done?"i]
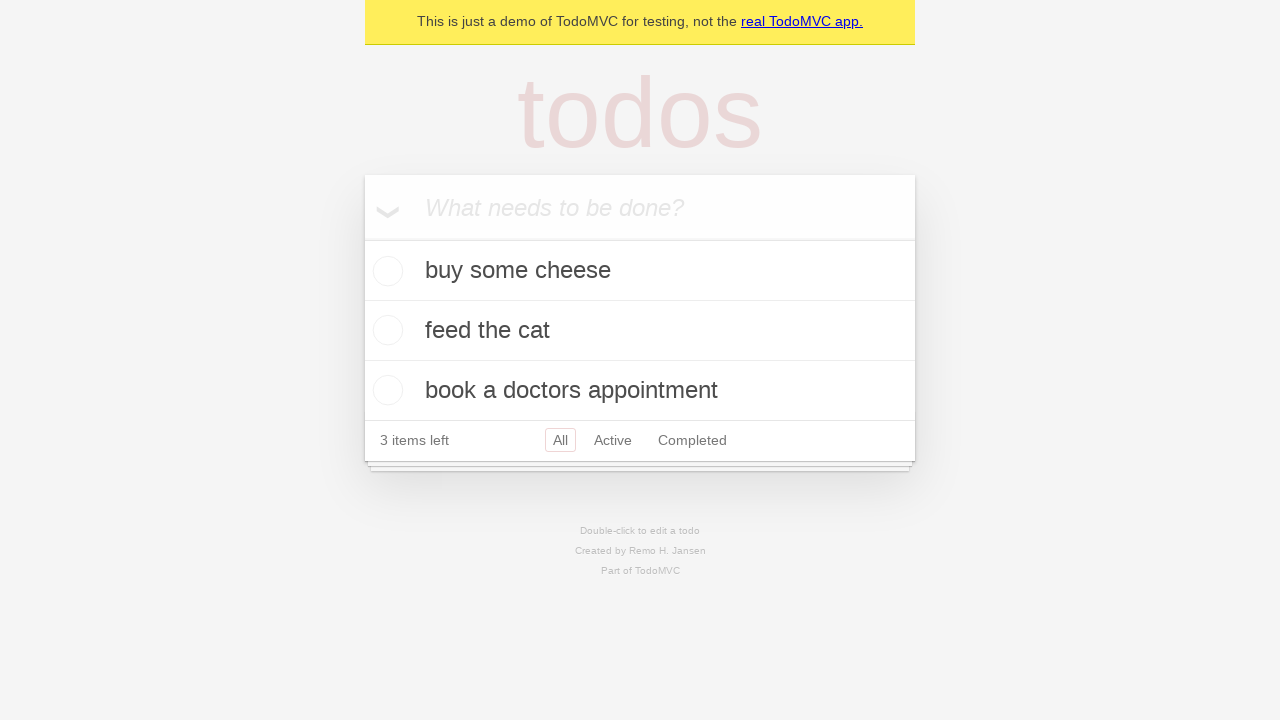

Double-clicked second todo item to enter edit mode at (640, 331) on internal:testid=[data-testid="todo-item"s] >> nth=1
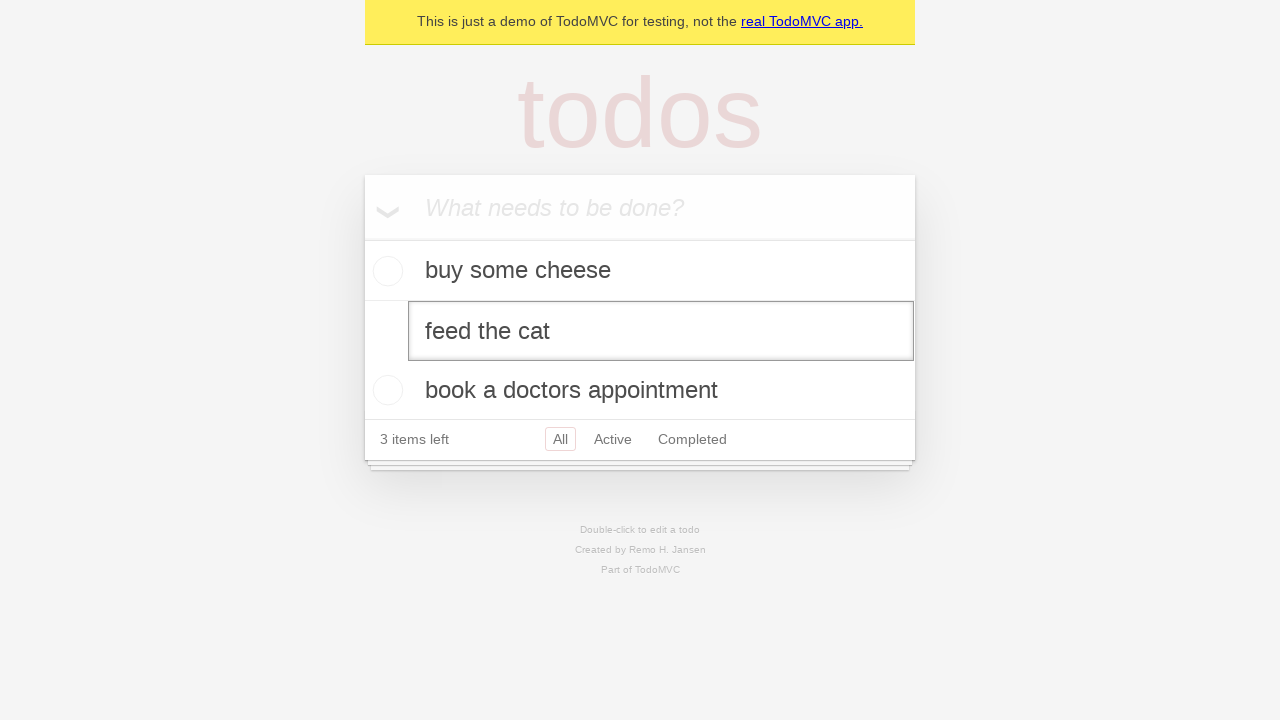

Filled edit textbox with 'buy some sausages' on internal:testid=[data-testid="todo-item"s] >> nth=1 >> internal:role=textbox[nam
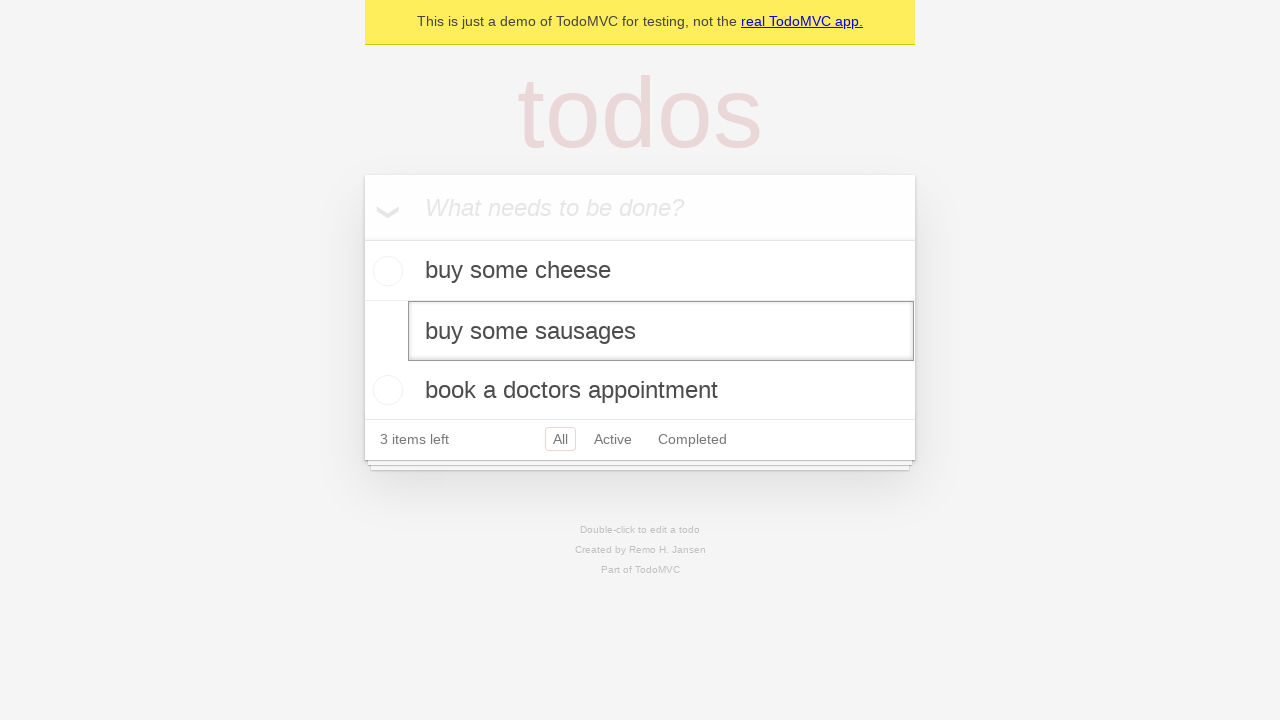

Dispatched blur event on edit textbox to save changes
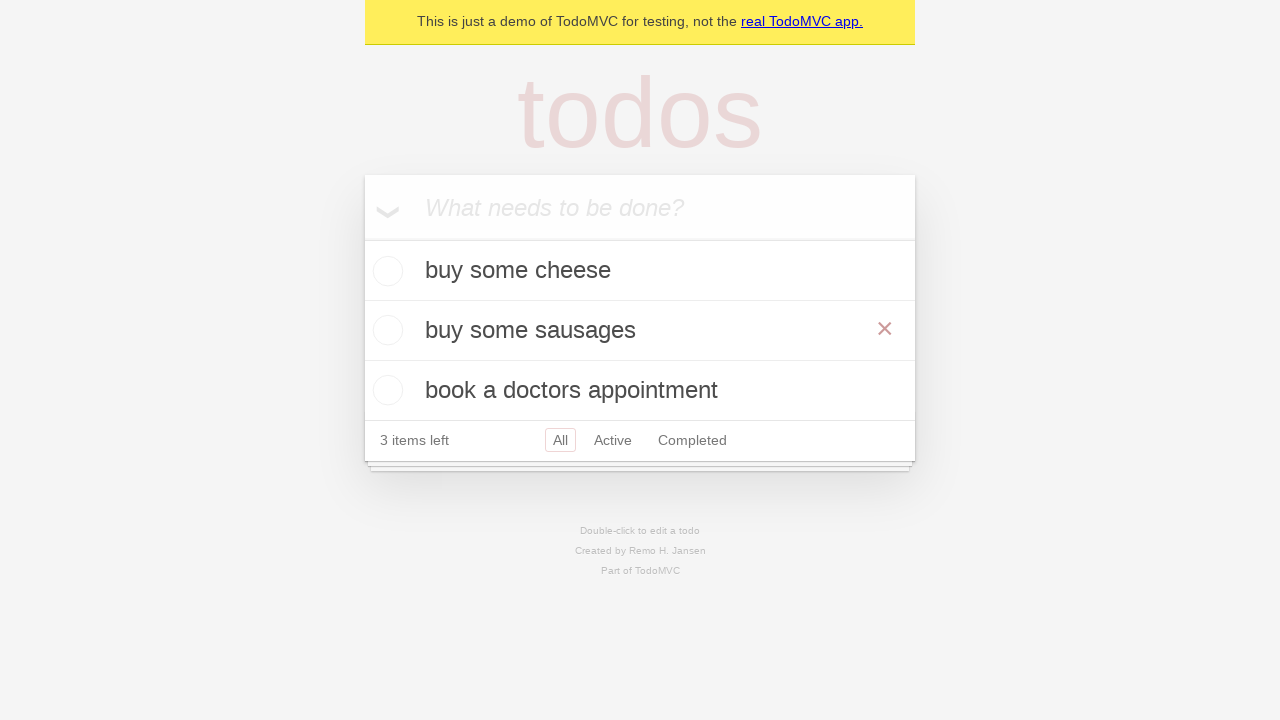

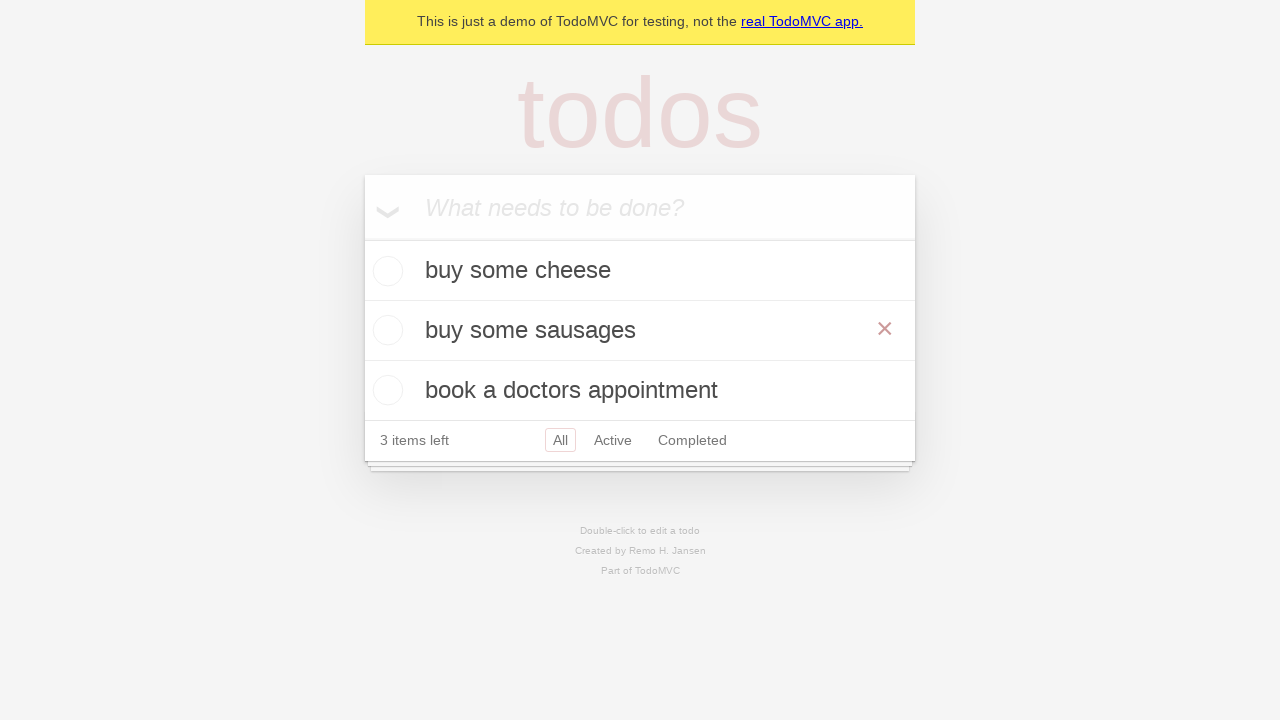